Navigates to a CSDN blog page and verifies that article links are present on the page

Starting URL: https://blog.csdn.net/lzw_java?type=blog

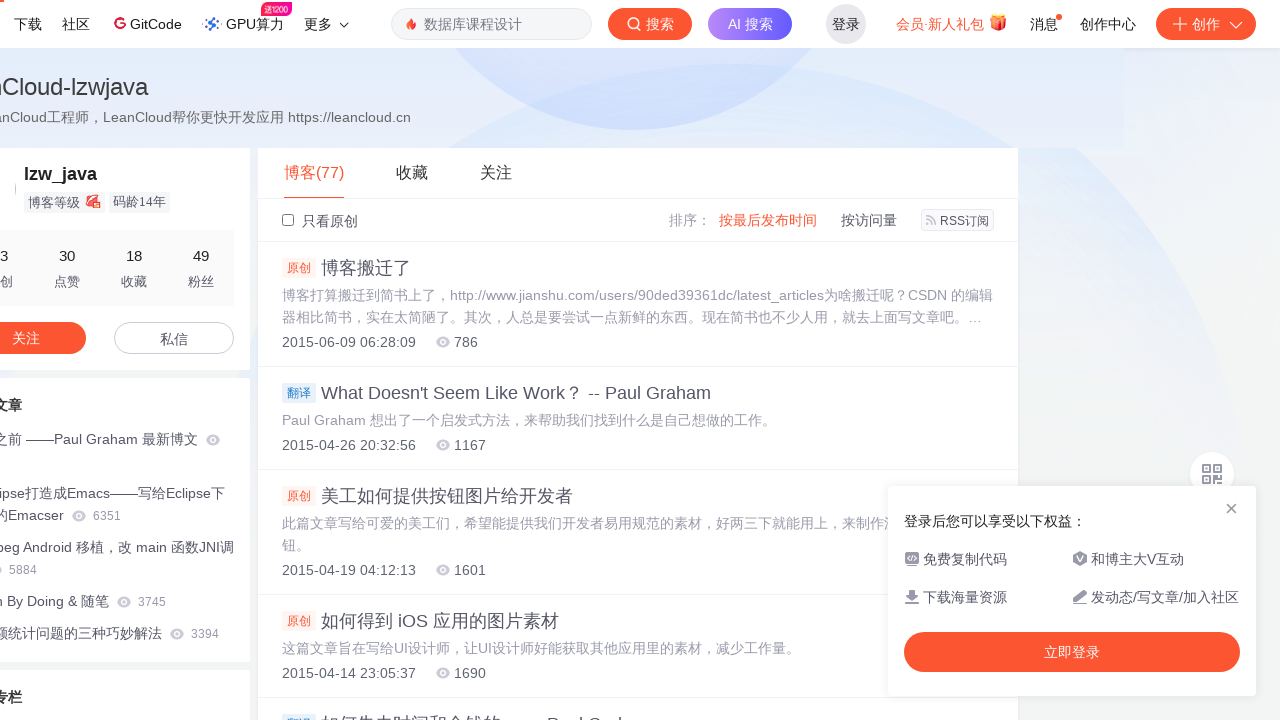

Waited for page to load - links are present
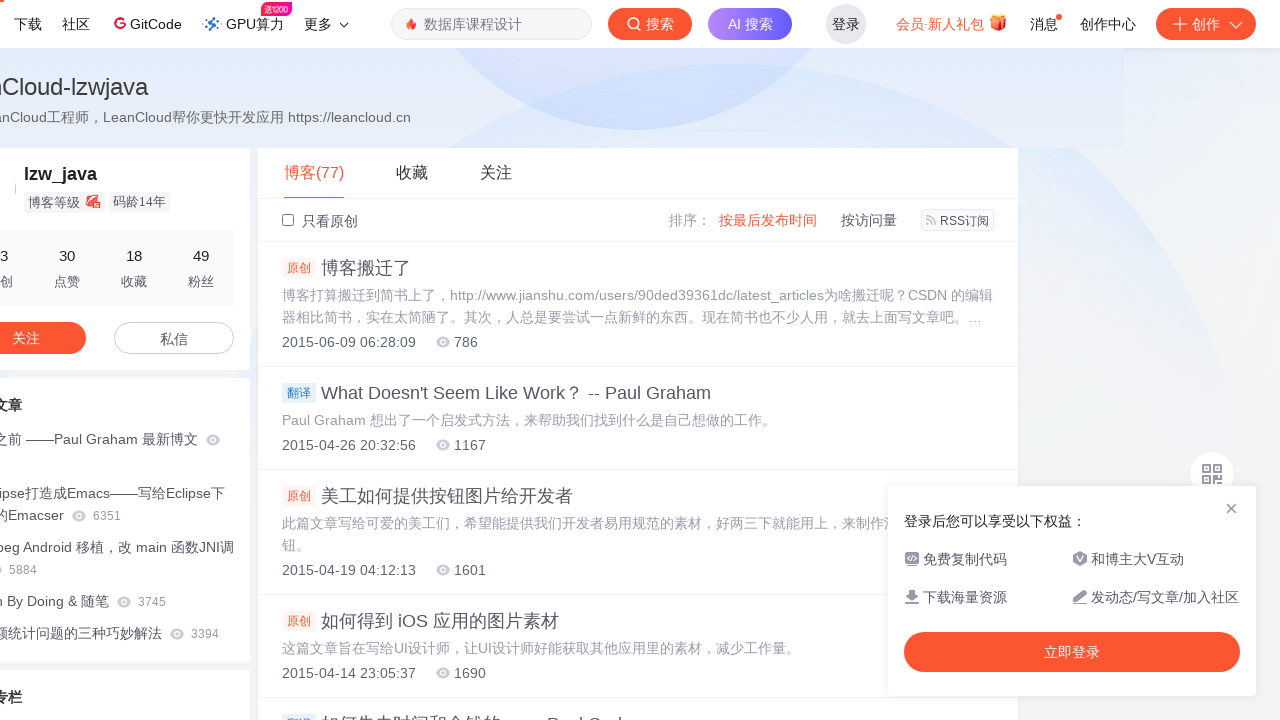

Verified article links from CSDN blog are present on the page
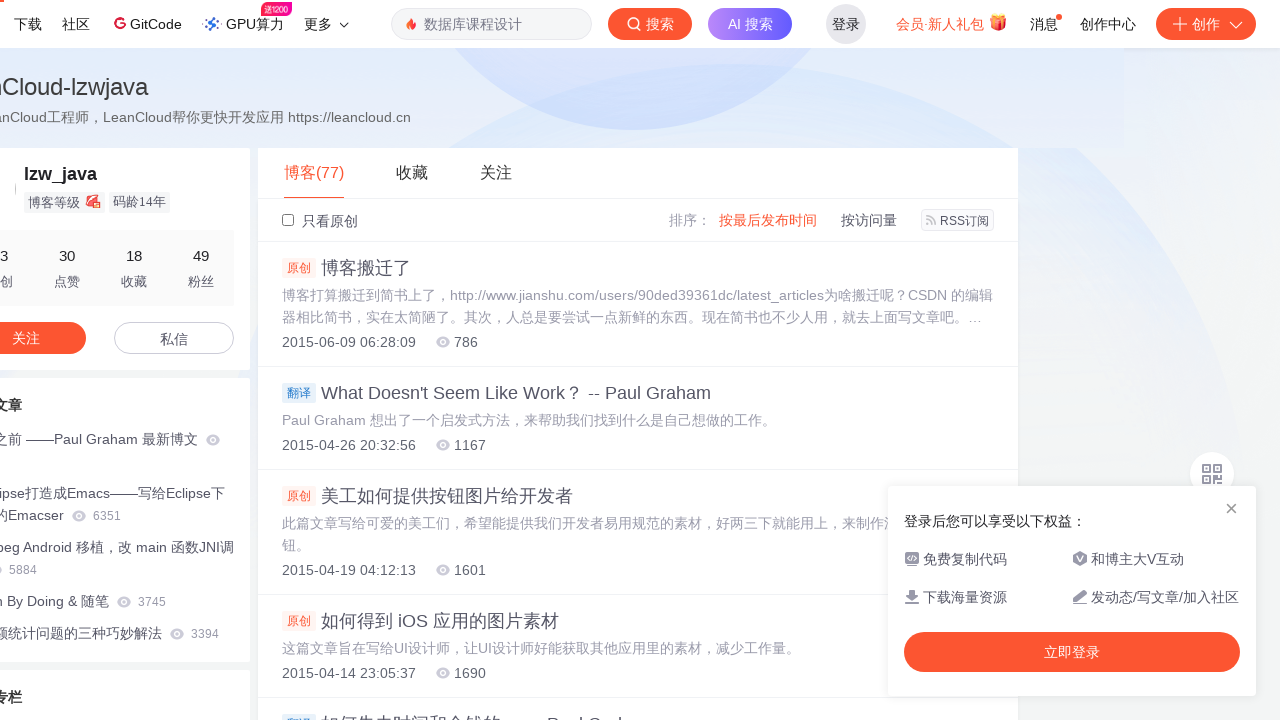

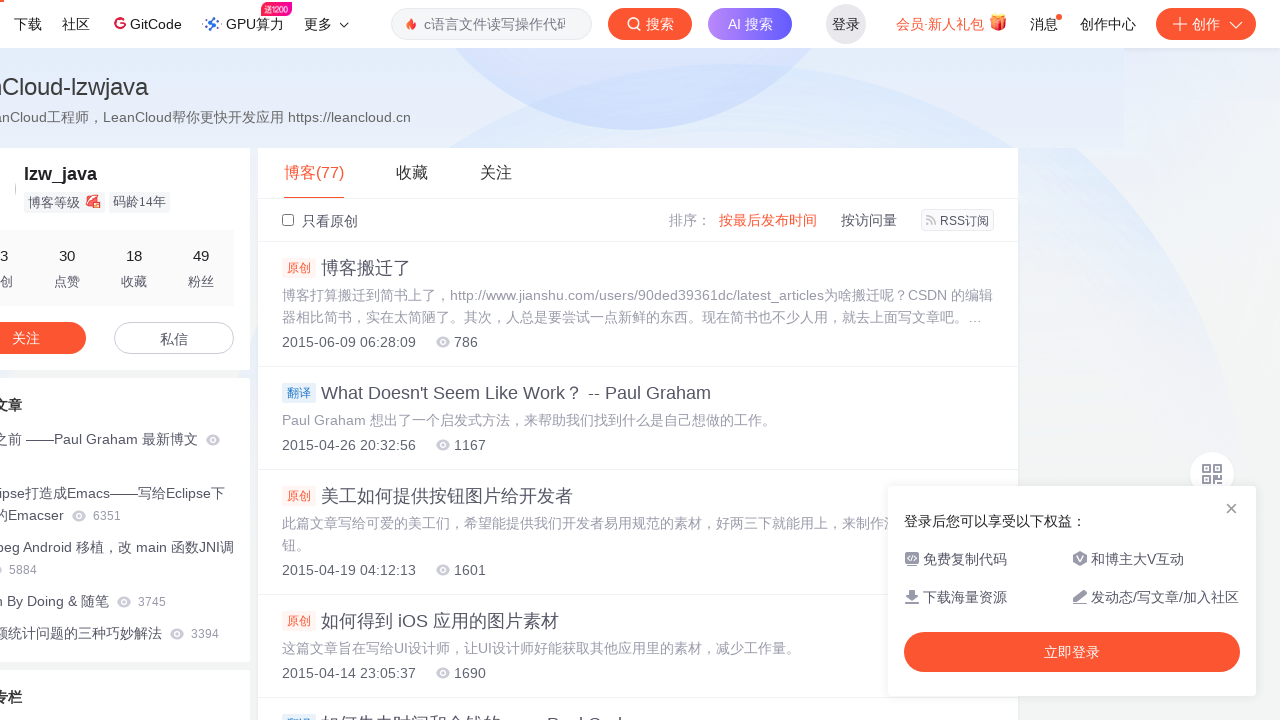